Tests handling nested iframes by navigating to a page with iframes, clicking a link to access nested iframe content, switching between iframe contexts, and entering text into an input field within a deeply nested iframe.

Starting URL: http://demo.automationtesting.in/Frames.html

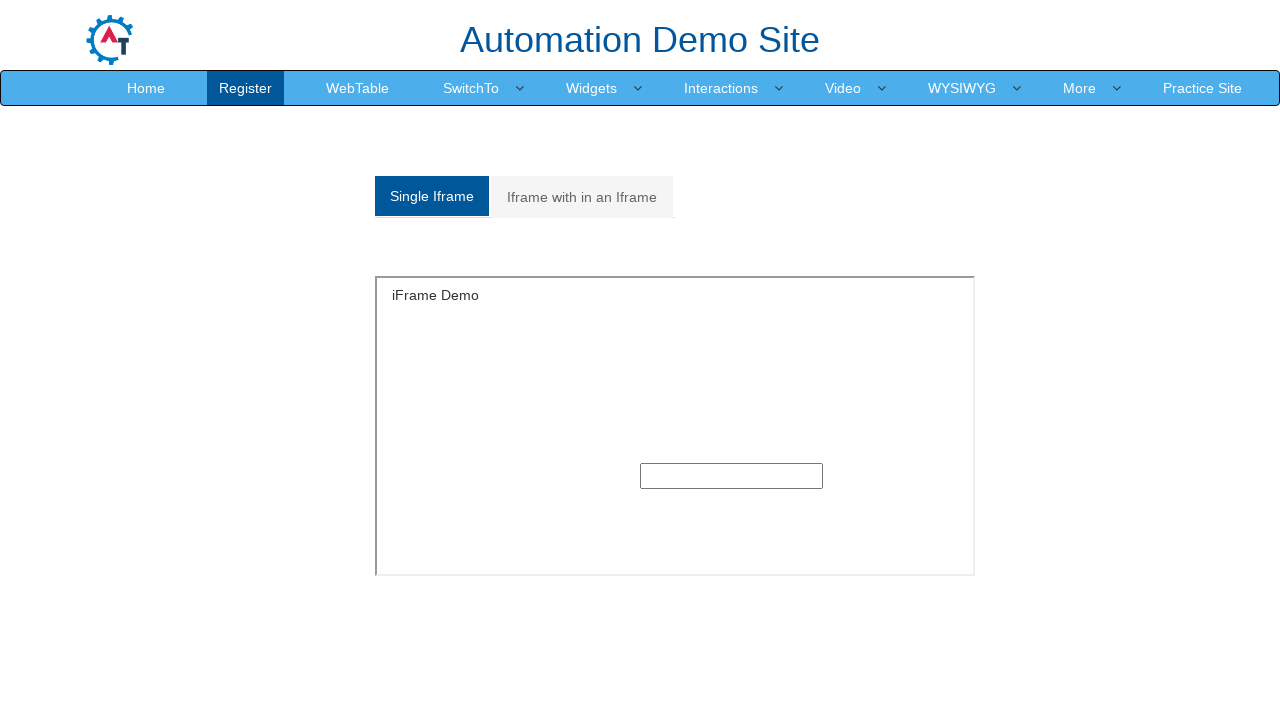

Clicked on 'Iframe with in an Iframe' link to access nested iframe content at (582, 197) on text=Iframe with in an Iframe
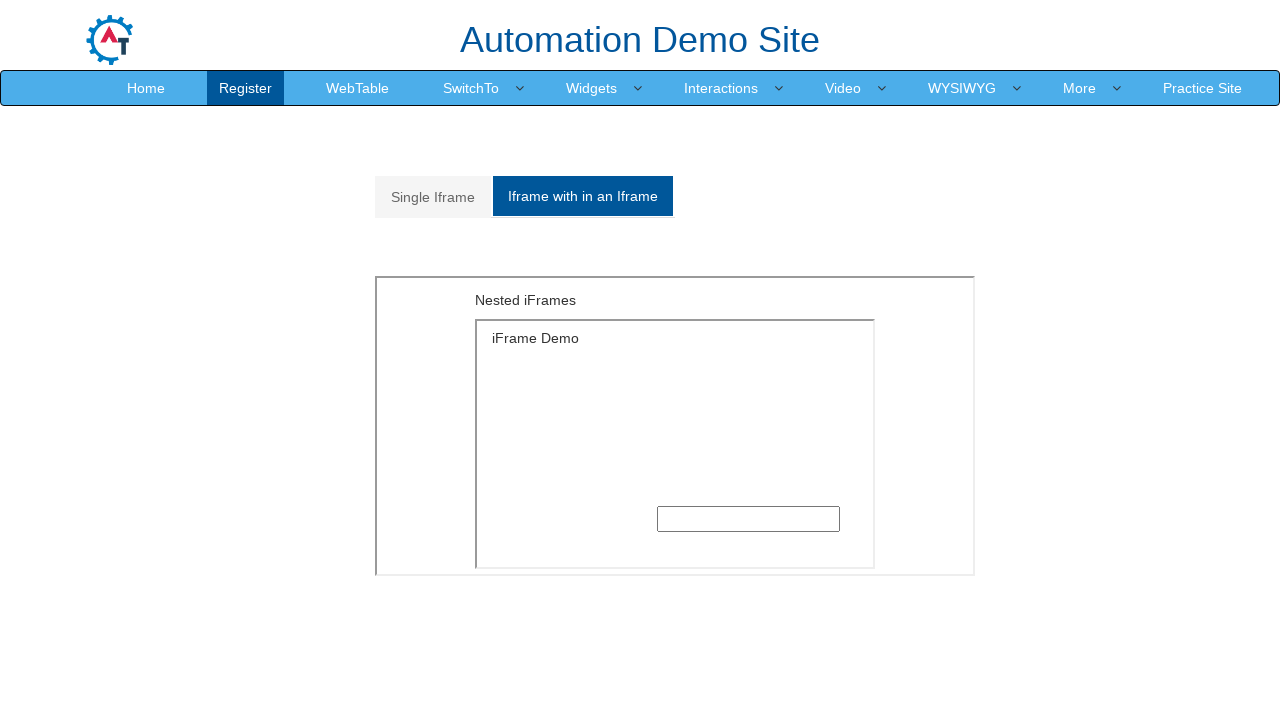

Retrieved all iframes from the page
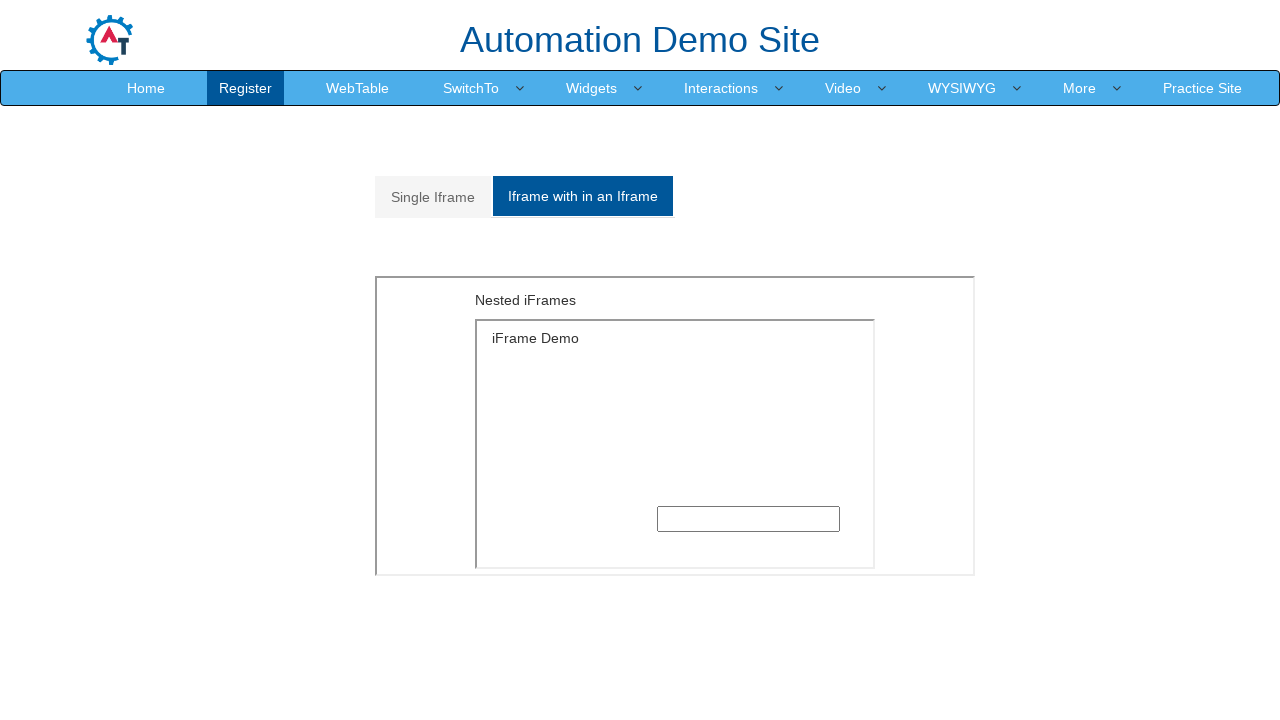

Located outer iframe containing MultipleFrames.html
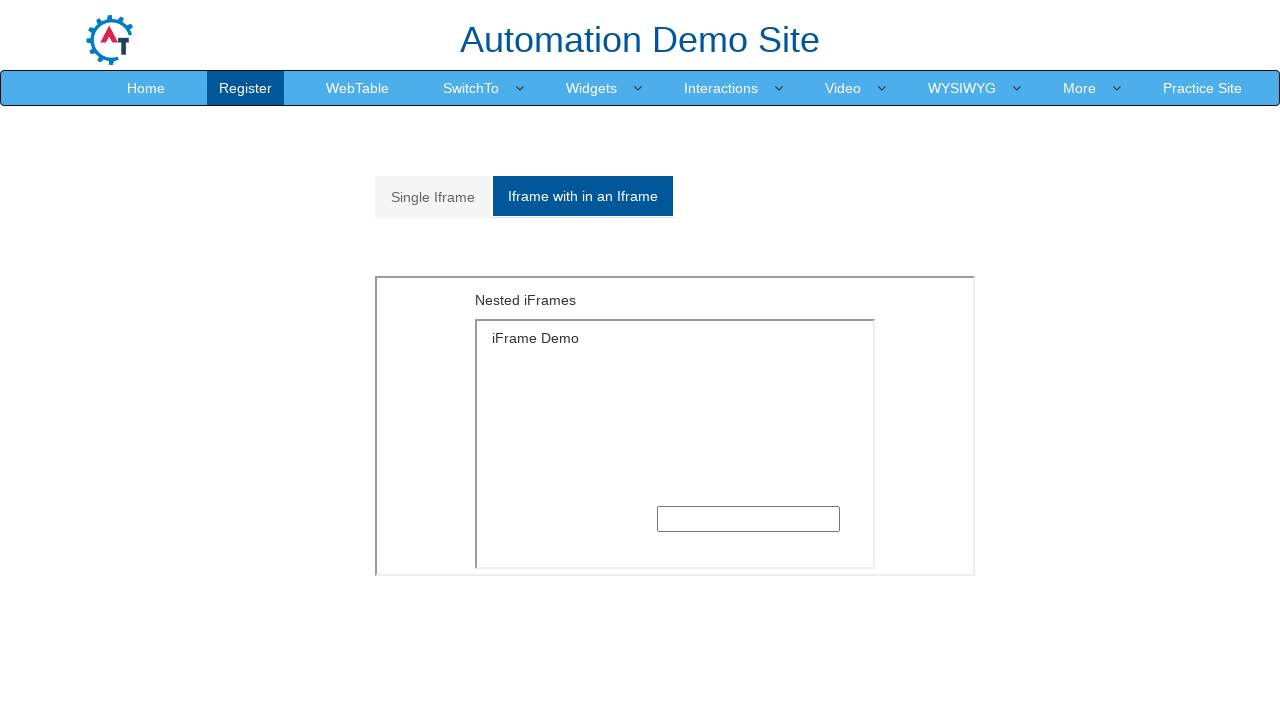

Retrieved child frames from outer iframe
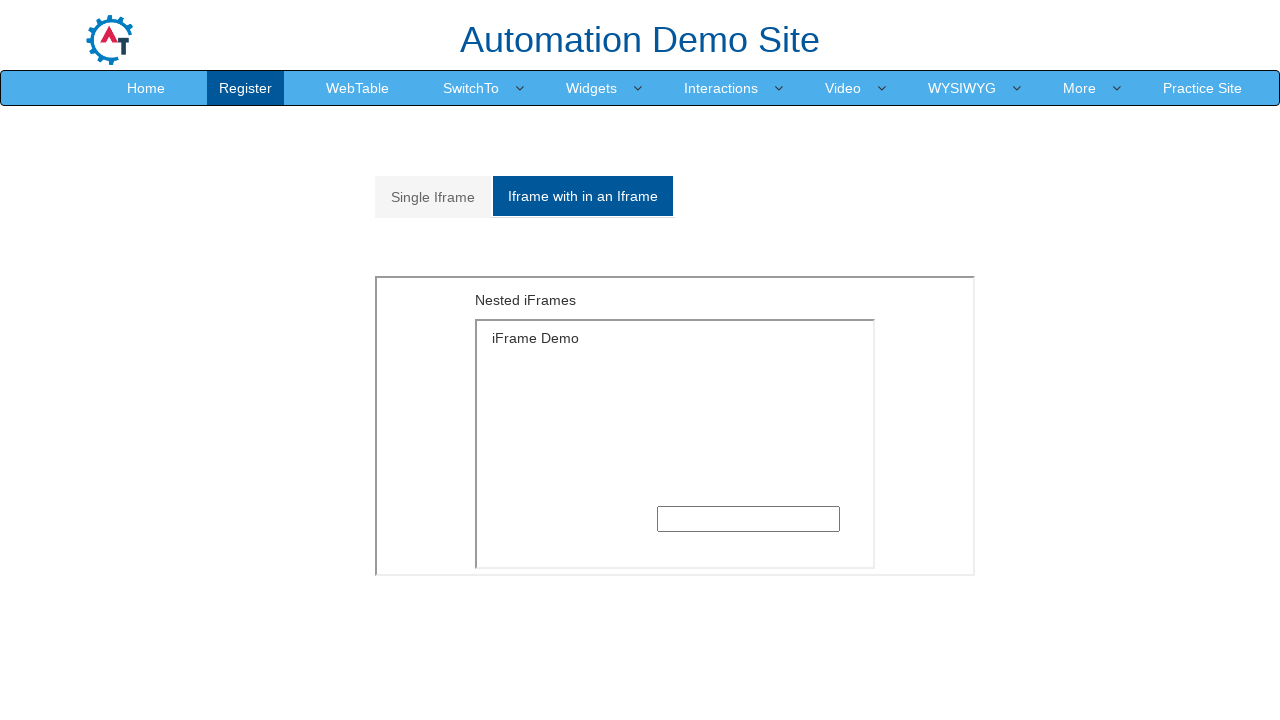

Located inner iframe containing SingleFrame.html and filled input field with text 'This is the input box inside iframe of an iframe' on input
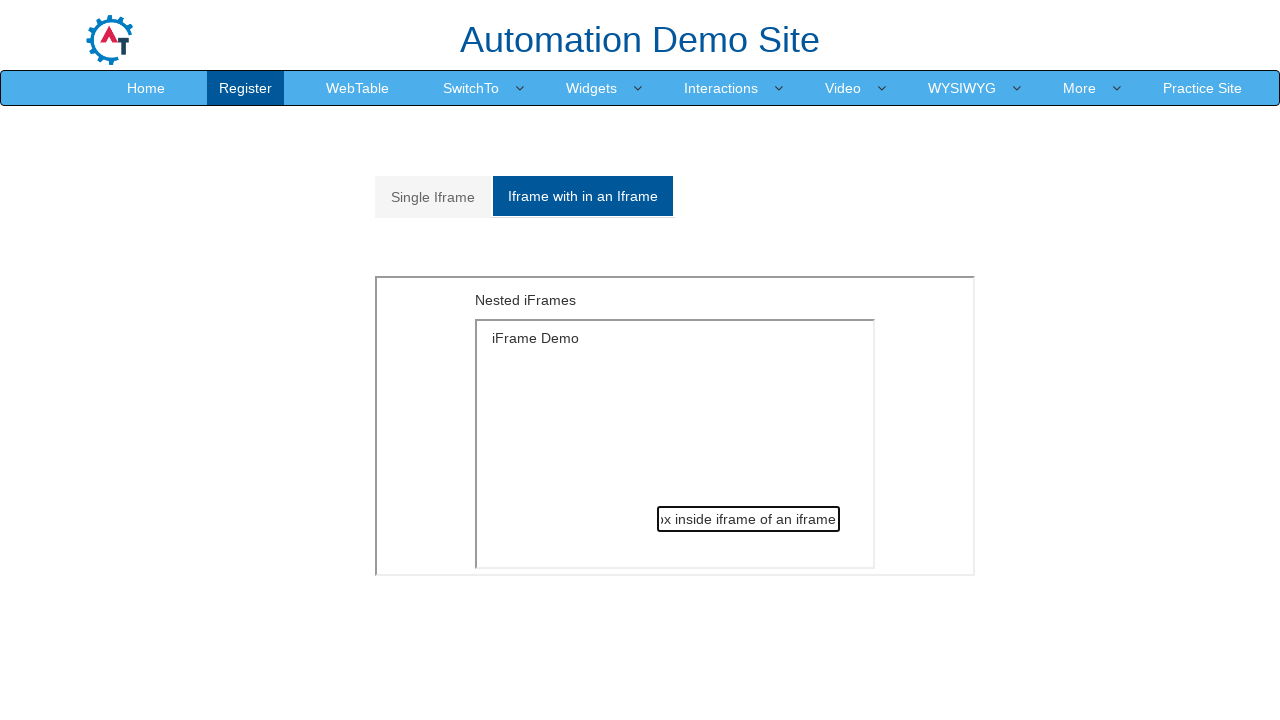

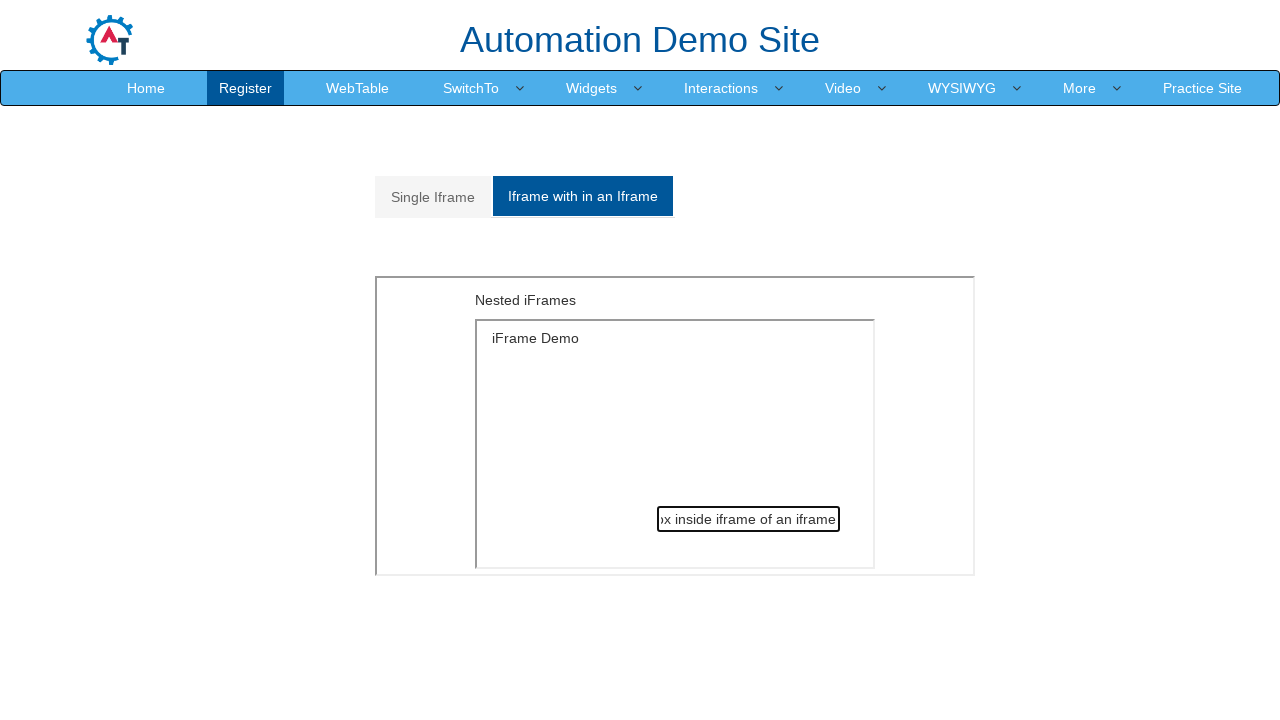